Tests the "Ayuda" (Help) dropdown menu by clicking on it, then iterating through all submenu links, clicking each one and navigating back.

Starting URL: https://www.lulobank.com/

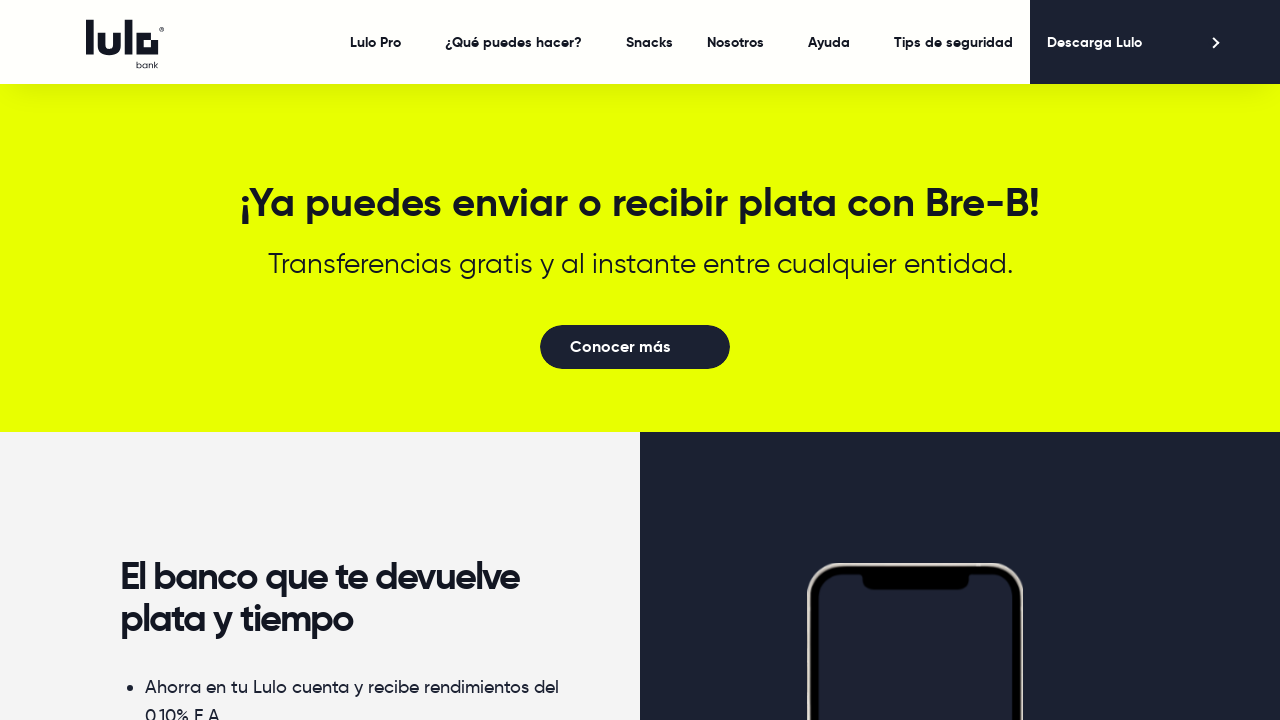

Clicked on Ayuda (Help) dropdown menu trigger at (829, 42) on li[data-route="/ayuda"] > span.navigation-list-dropdown:has-text("Ayuda")
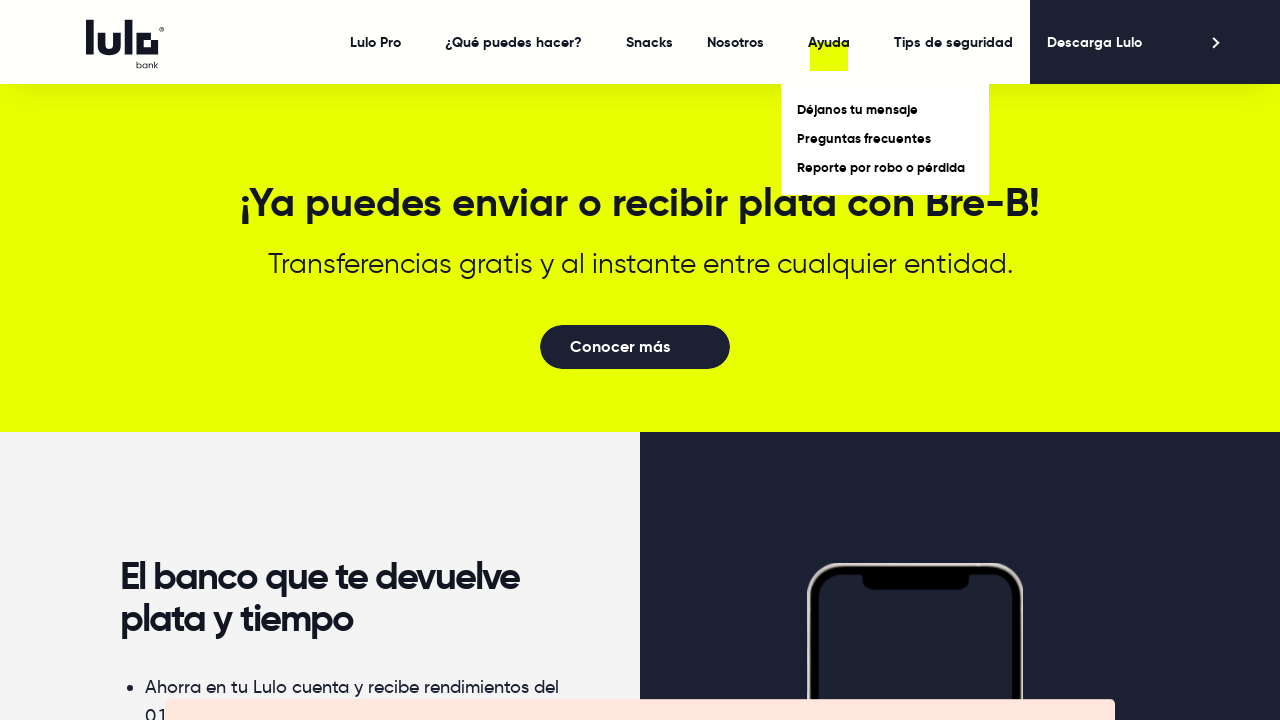

Ayuda submenu appeared and is visible
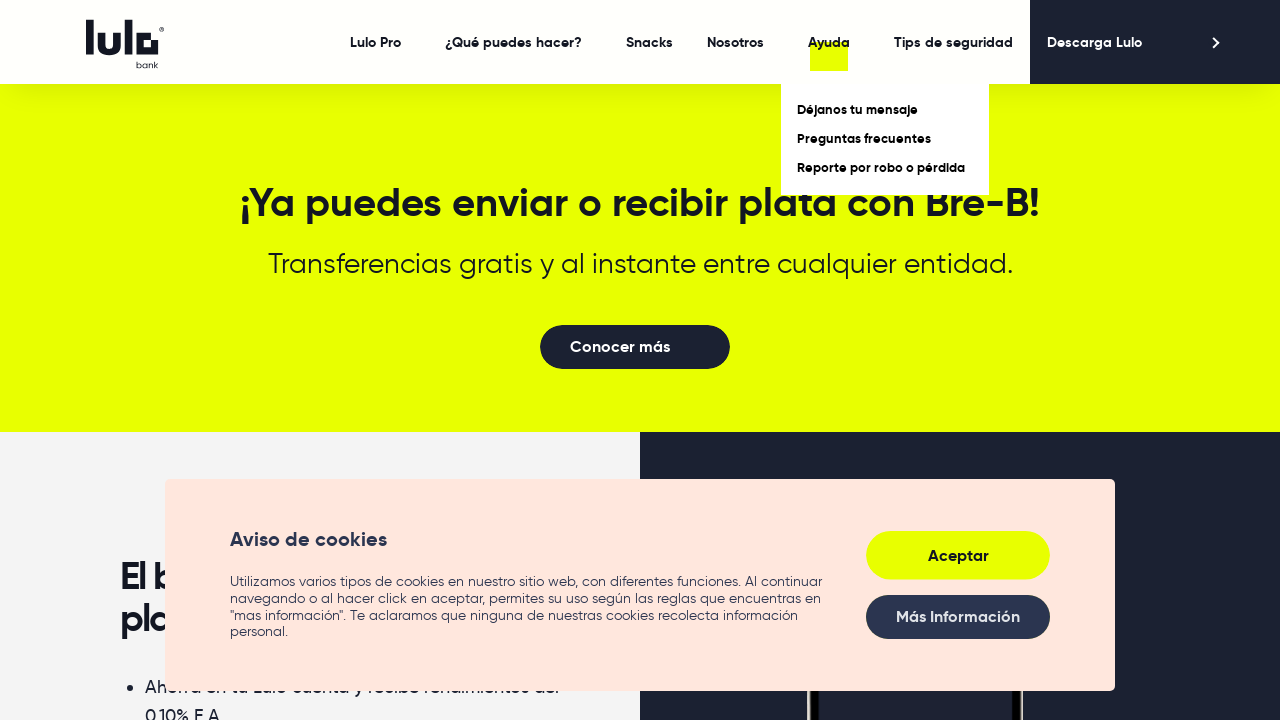

Found 3 submenu links in Ayuda menu
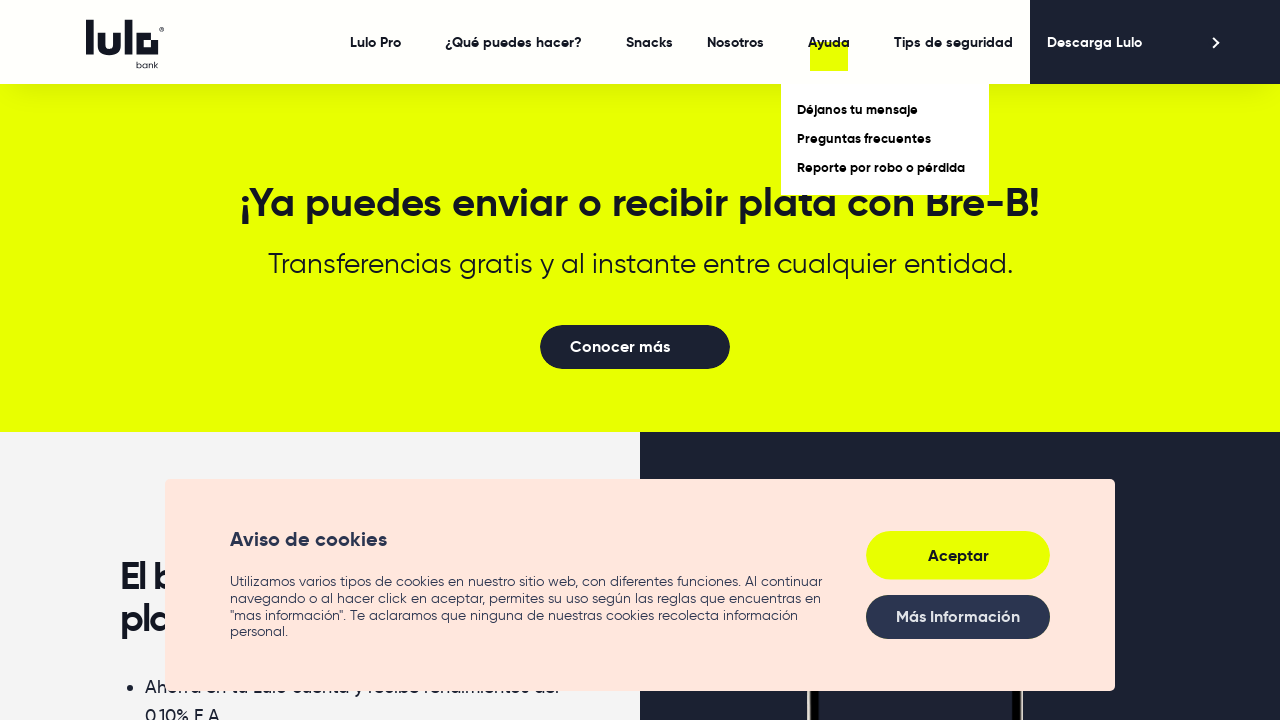

Ayuda menu trigger is visible for submenu link 1 of 3
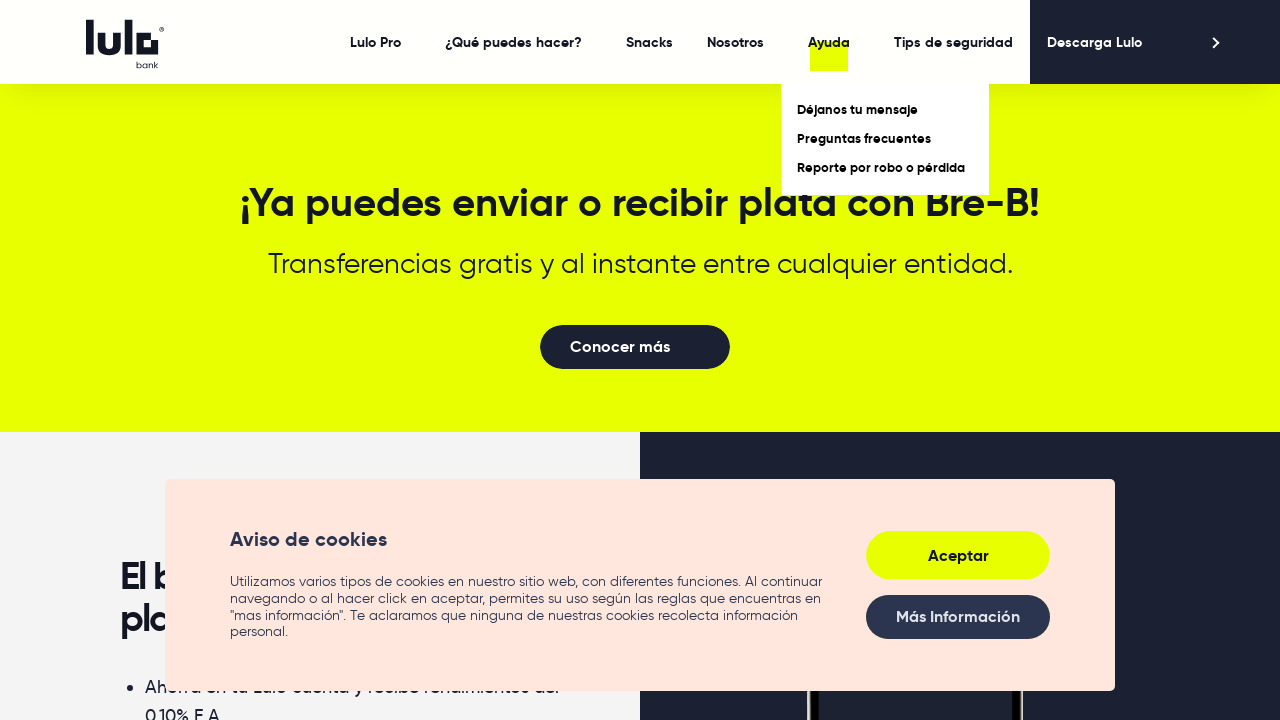

Reopened Ayuda dropdown menu for submenu link 1 of 3 at (829, 42) on li[data-route="/ayuda"] > span.navigation-list-dropdown:has-text("Ayuda")
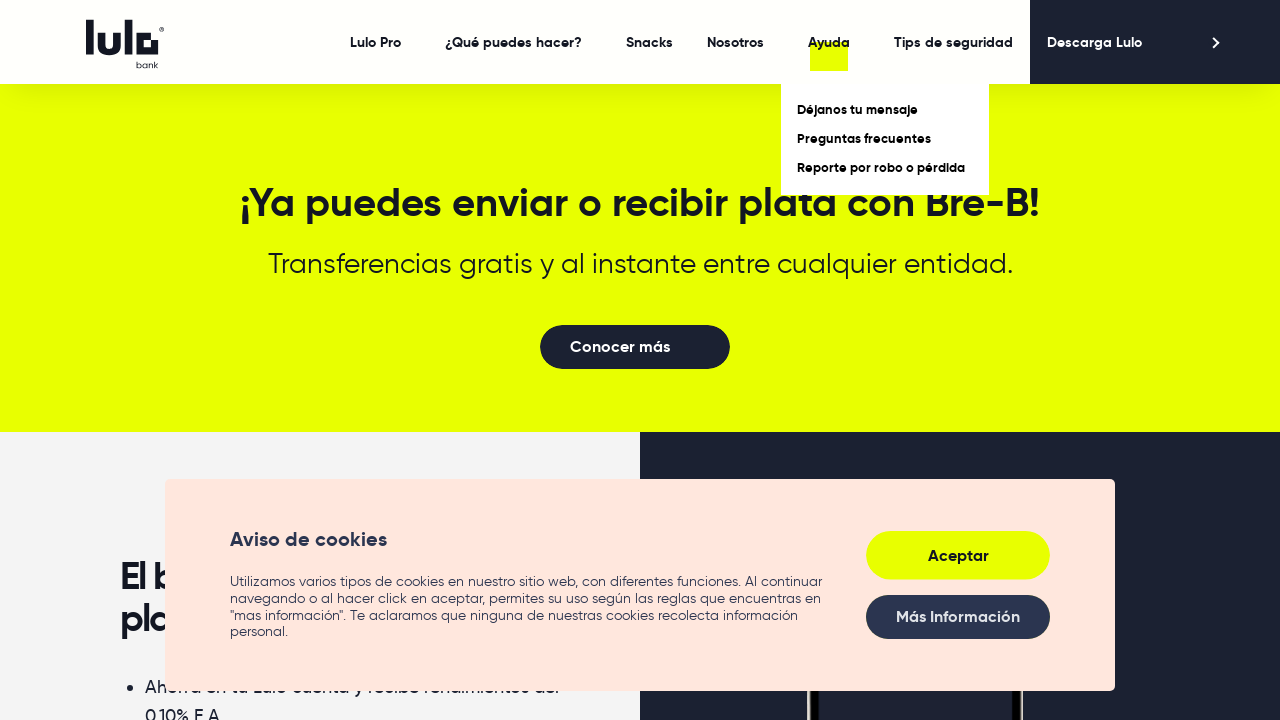

Ayuda submenu is visible again for link 1 of 3
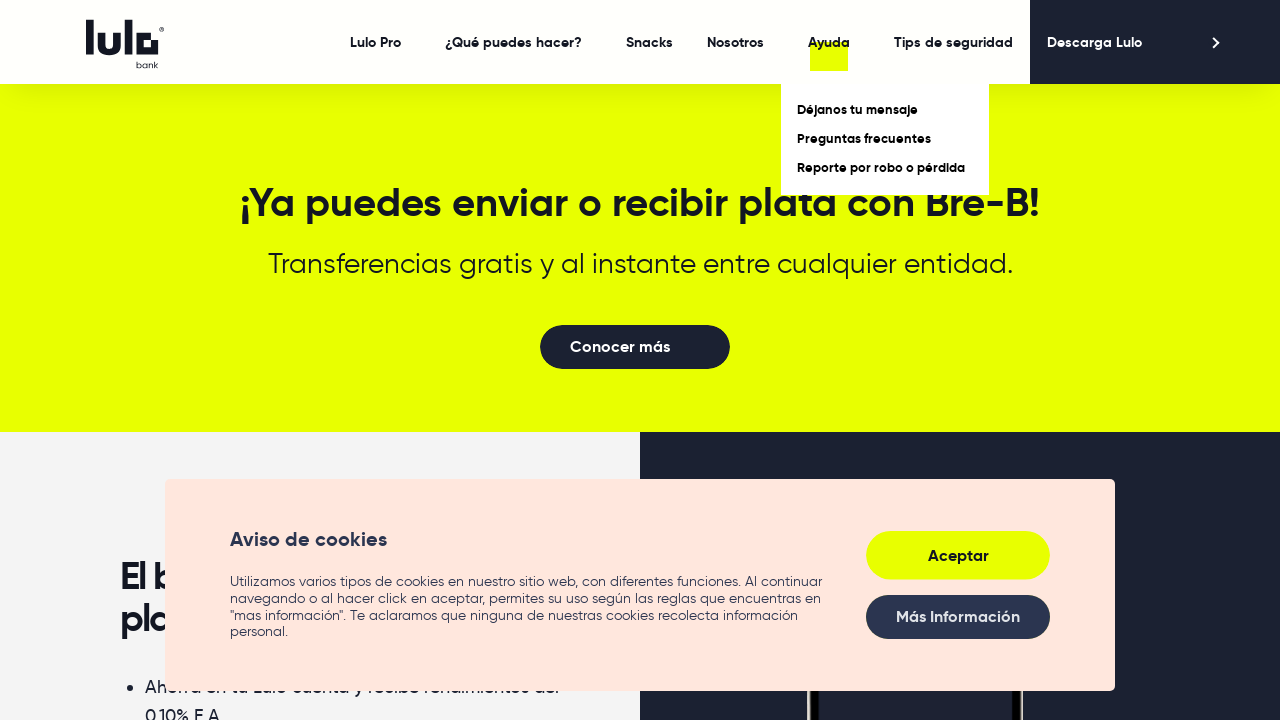

Clicked submenu link 1 of 3 at (885, 110) on li[data-route="/ayuda"] ul.navigation-sub-list a.navigation-sub-list-link >> nth
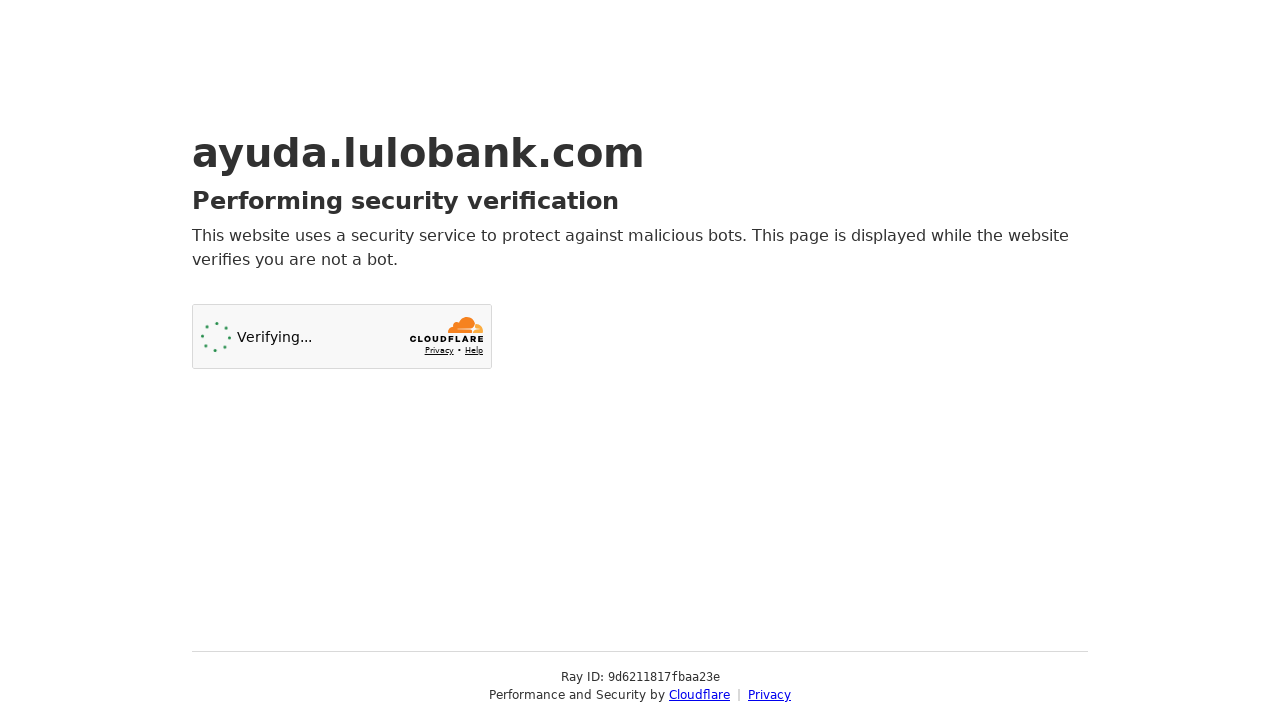

Page loaded after clicking submenu link 1 of 3
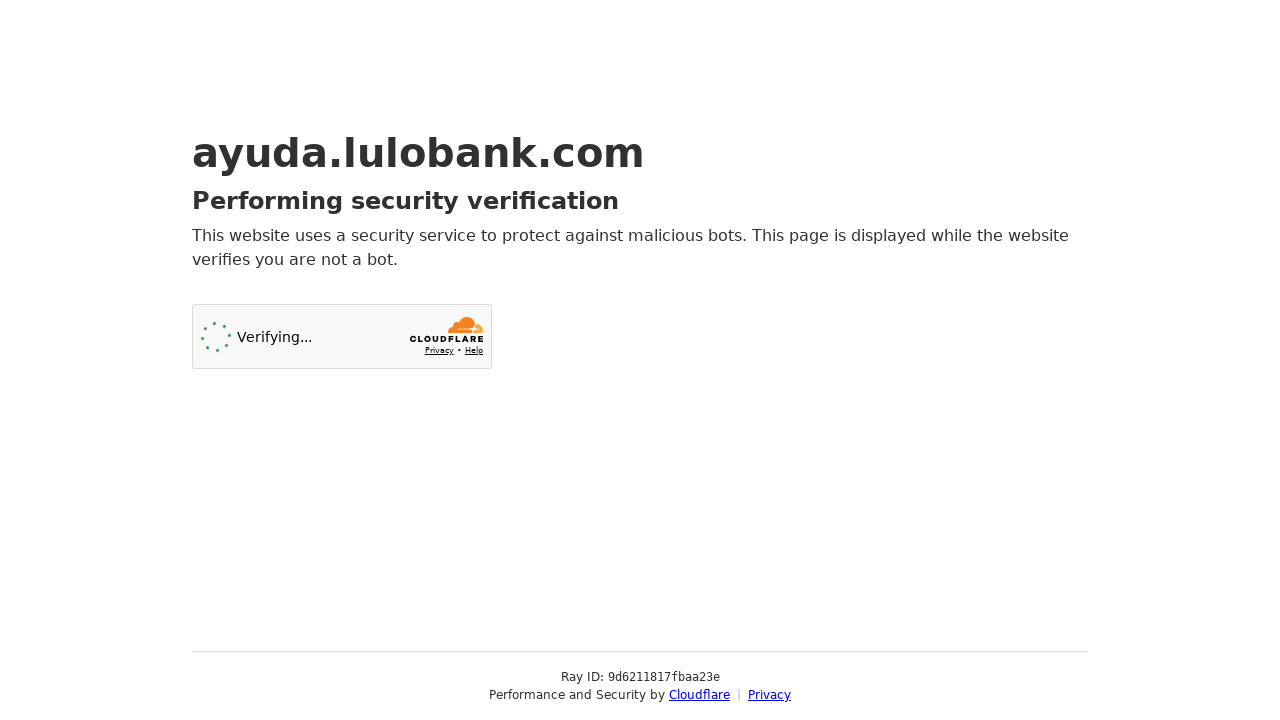

Navigated back to Ayuda menu from link 1
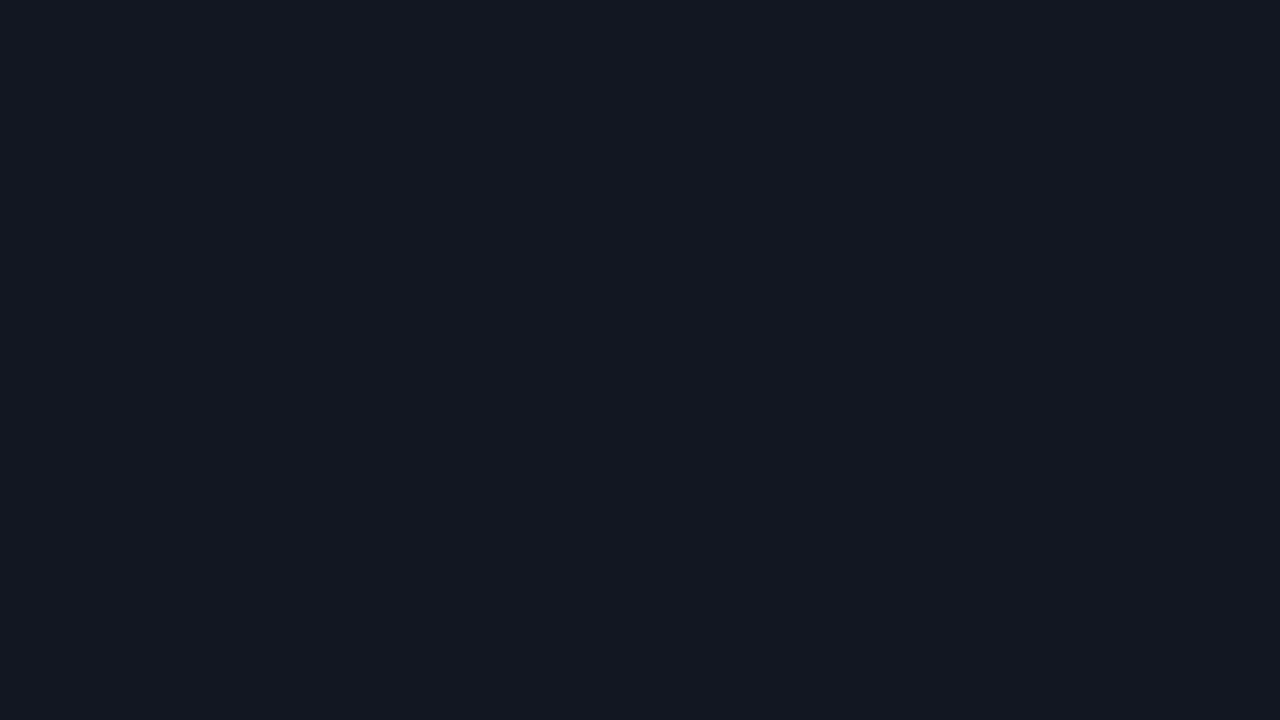

Page loaded after navigating back from submenu link 1
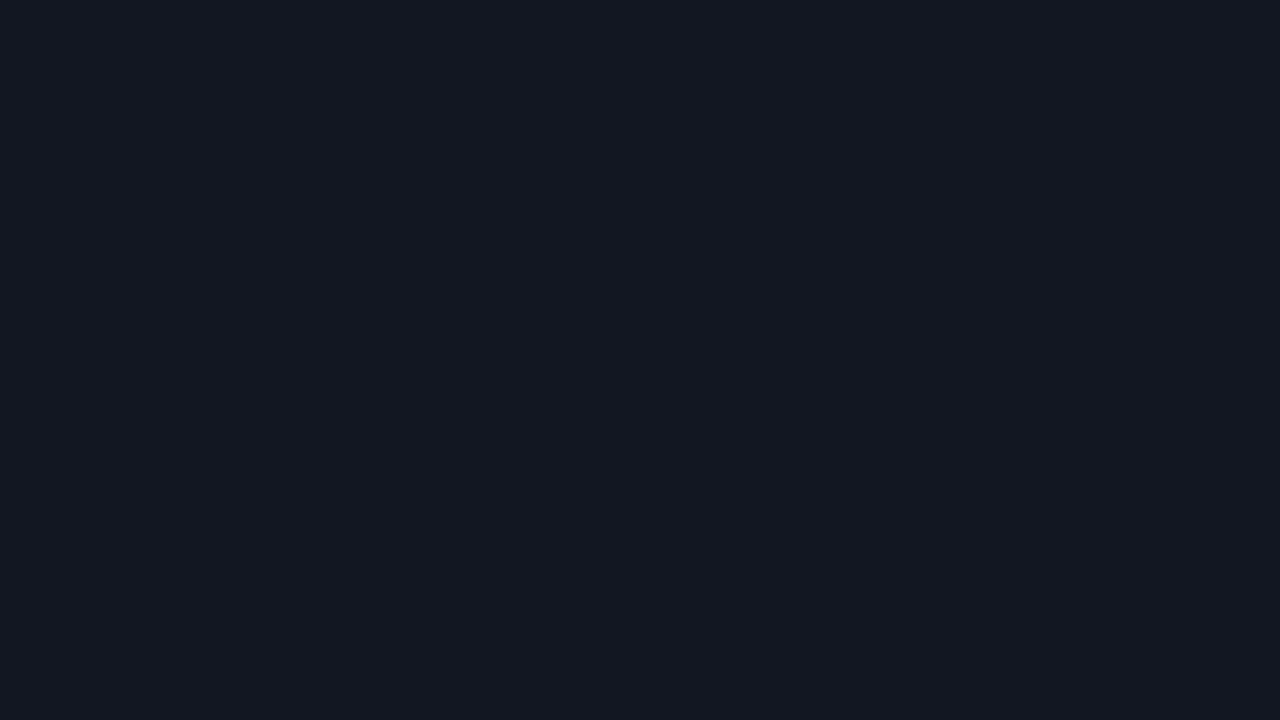

Ayuda menu trigger is visible for submenu link 2 of 3
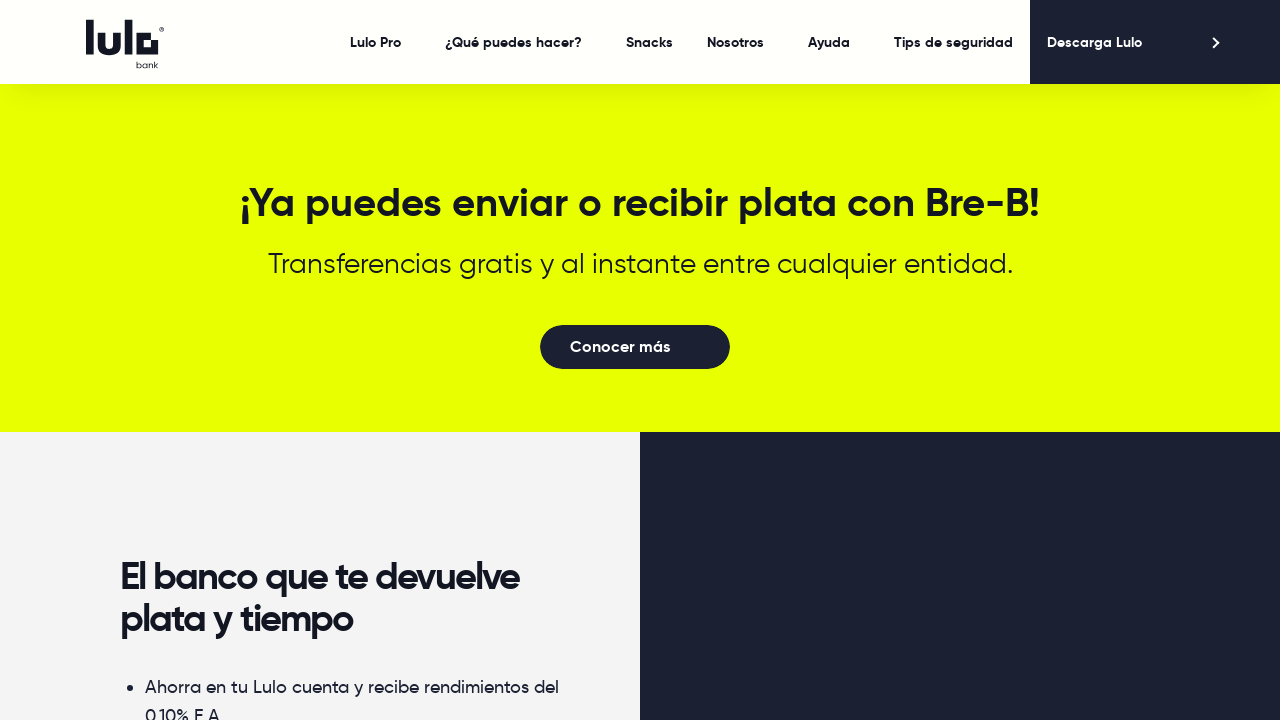

Reopened Ayuda dropdown menu for submenu link 2 of 3 at (829, 42) on li[data-route="/ayuda"] > span.navigation-list-dropdown:has-text("Ayuda")
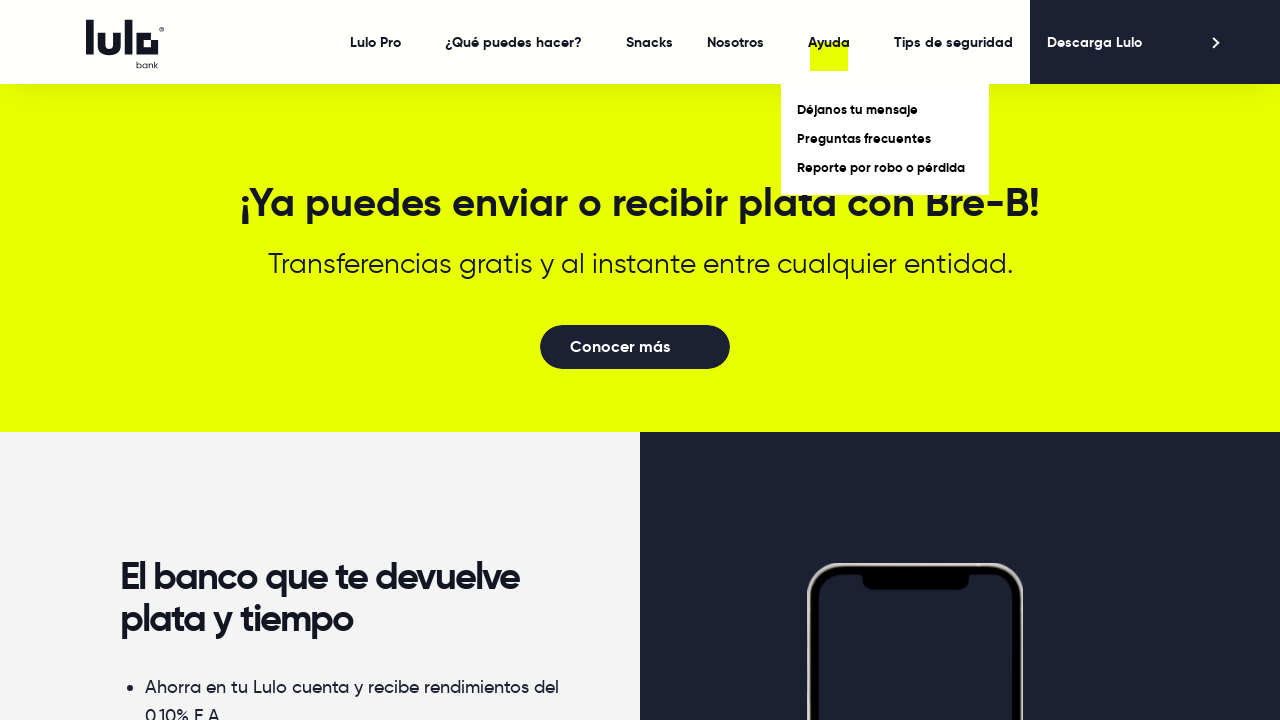

Ayuda submenu is visible again for link 2 of 3
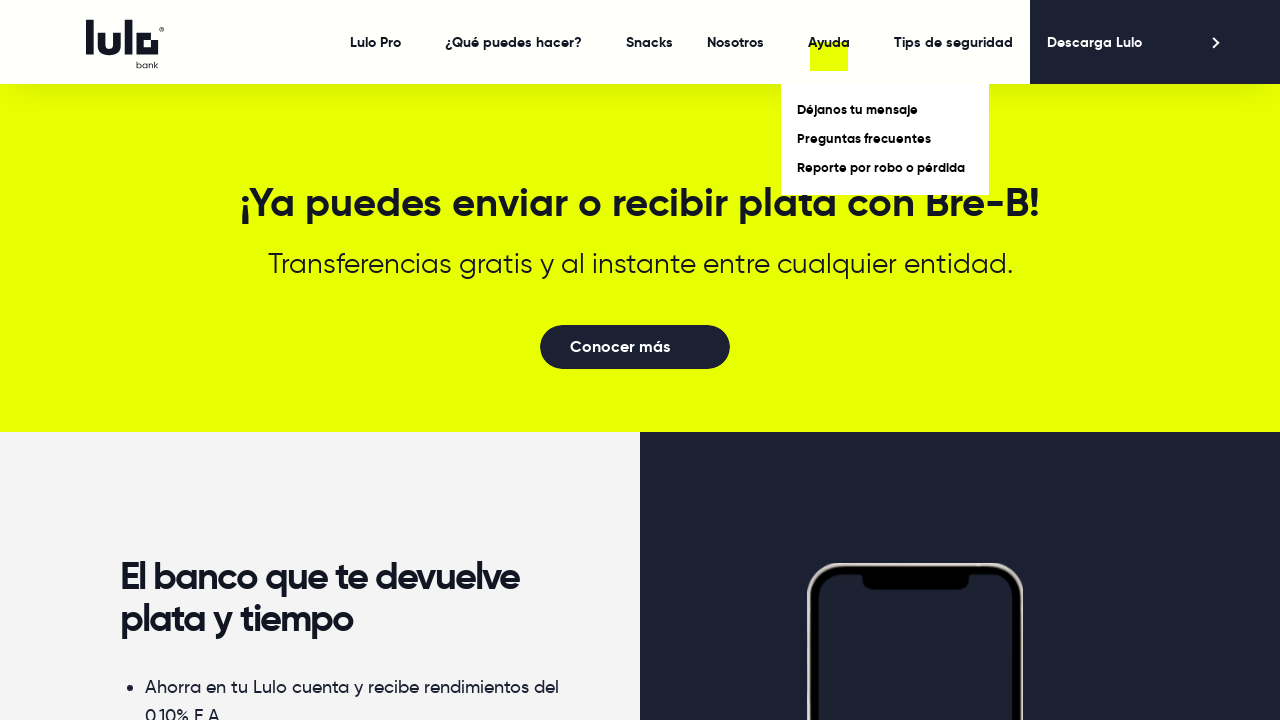

Clicked submenu link 2 of 3 at (885, 139) on li[data-route="/ayuda"] ul.navigation-sub-list a.navigation-sub-list-link >> nth
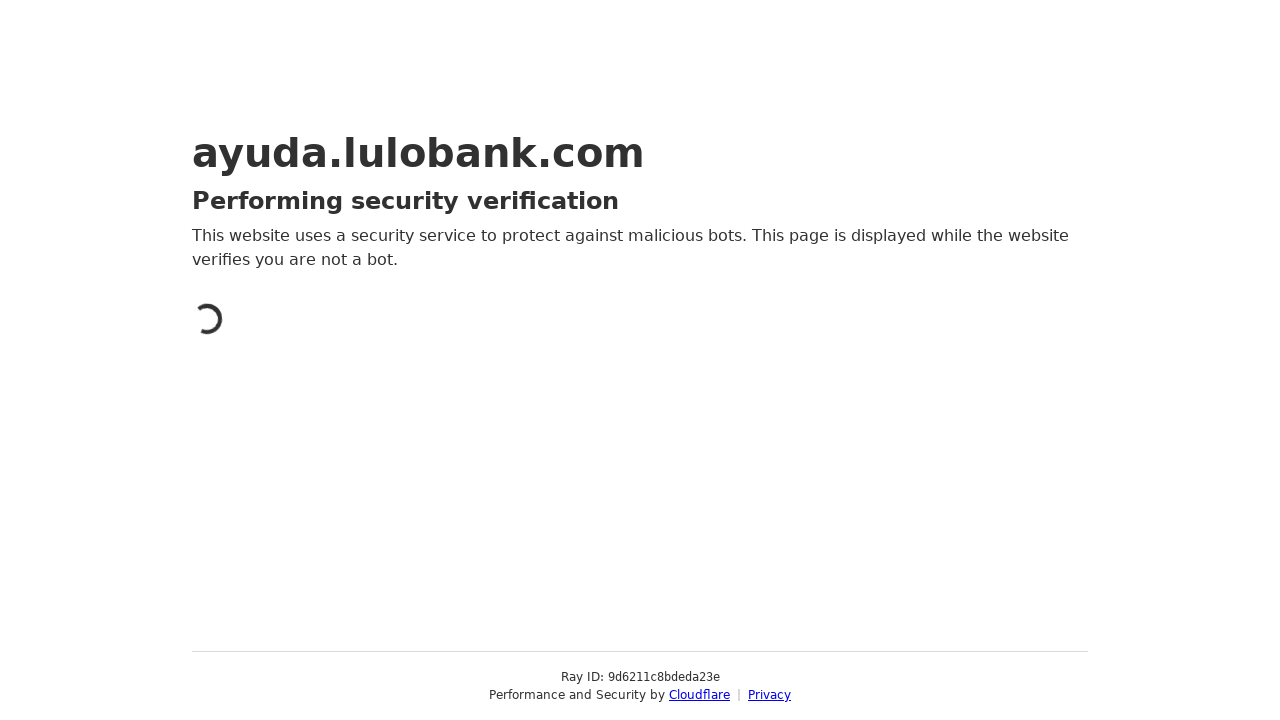

Page loaded after clicking submenu link 2 of 3
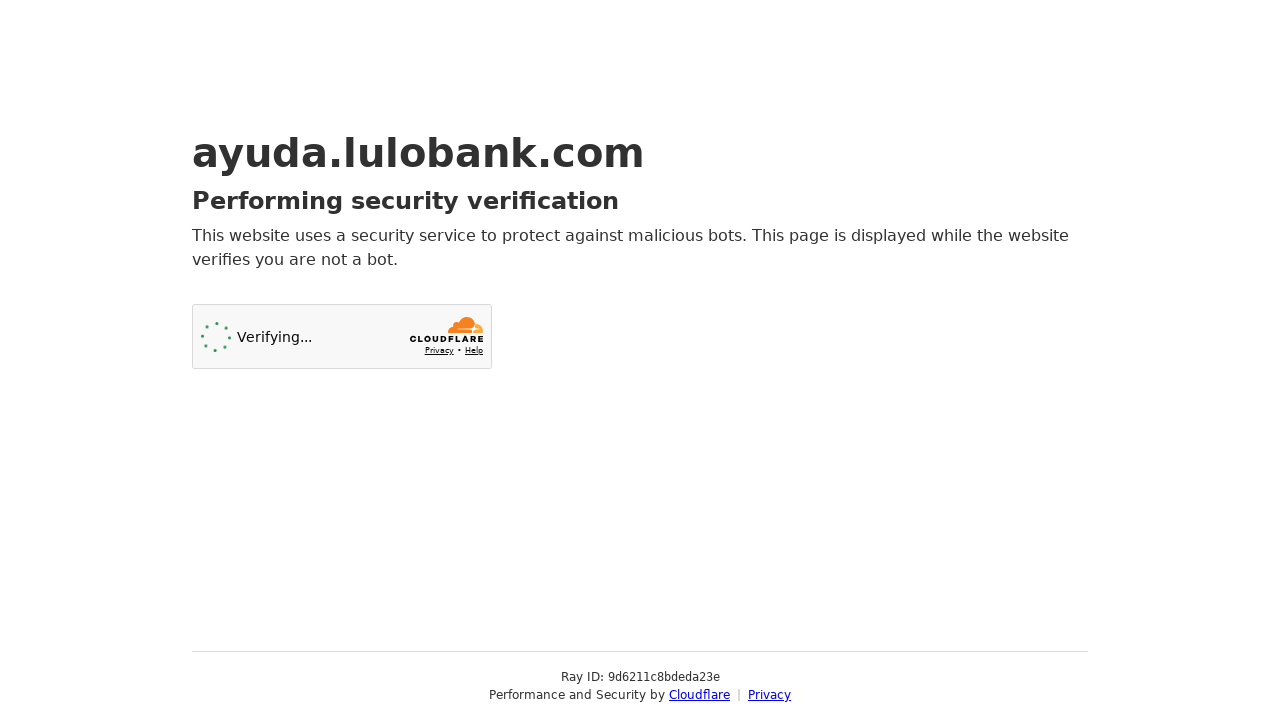

Navigated back to Ayuda menu from link 2
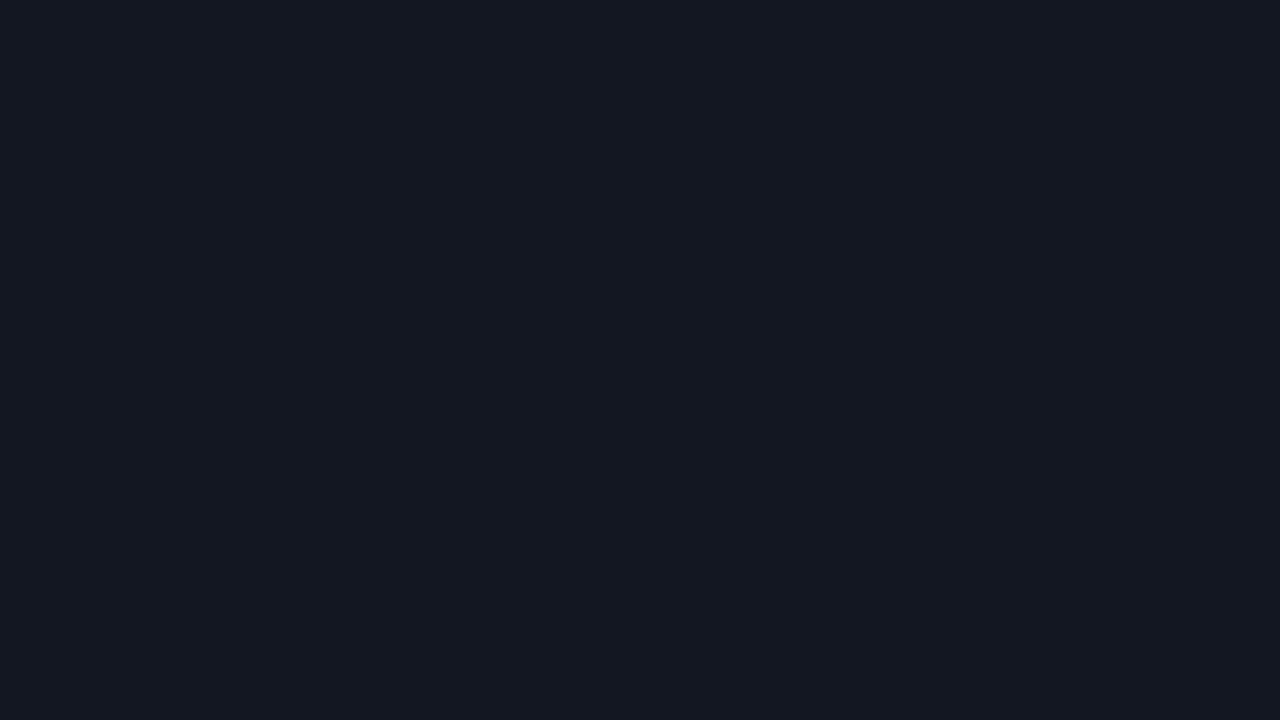

Page loaded after navigating back from submenu link 2
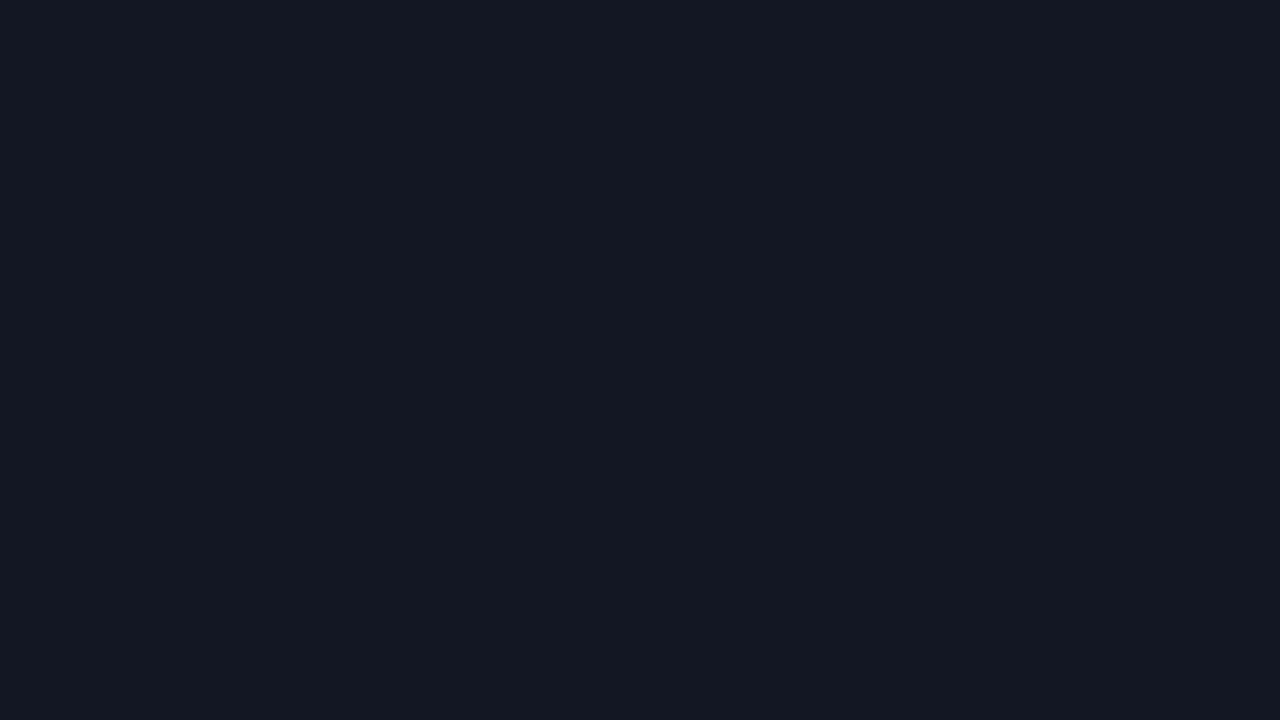

Ayuda menu trigger is visible for submenu link 3 of 3
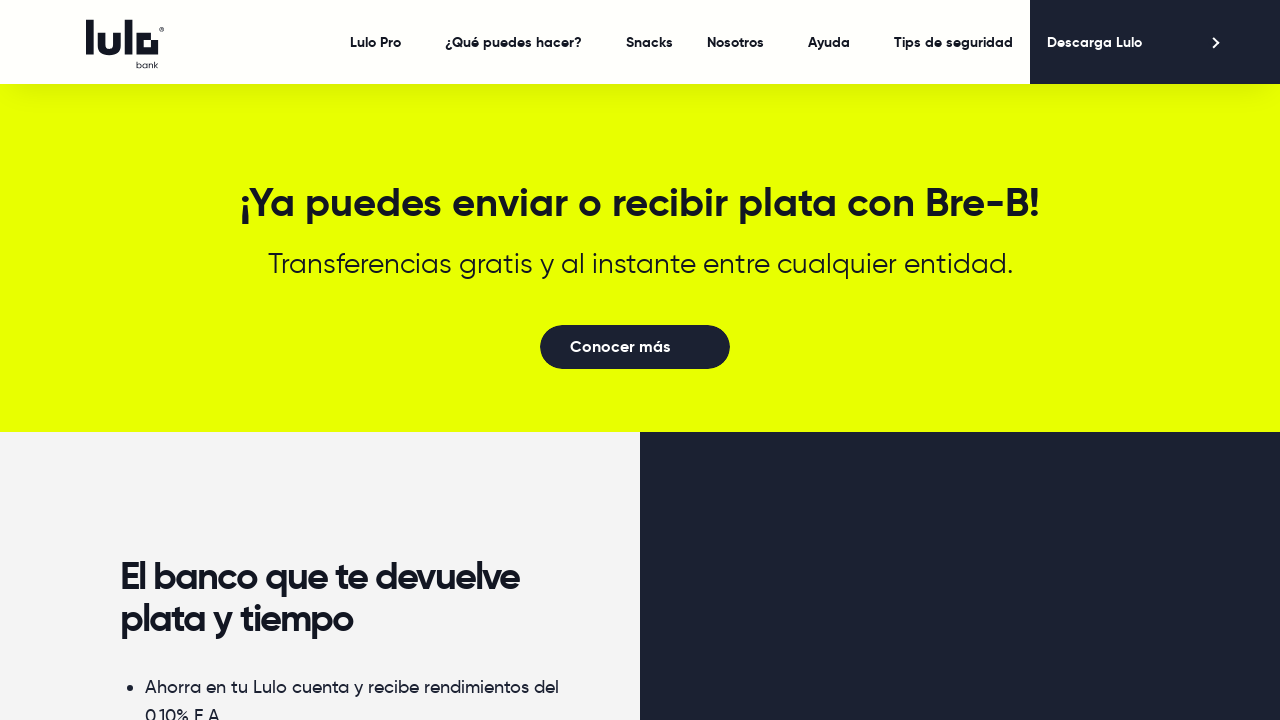

Reopened Ayuda dropdown menu for submenu link 3 of 3 at (829, 42) on li[data-route="/ayuda"] > span.navigation-list-dropdown:has-text("Ayuda")
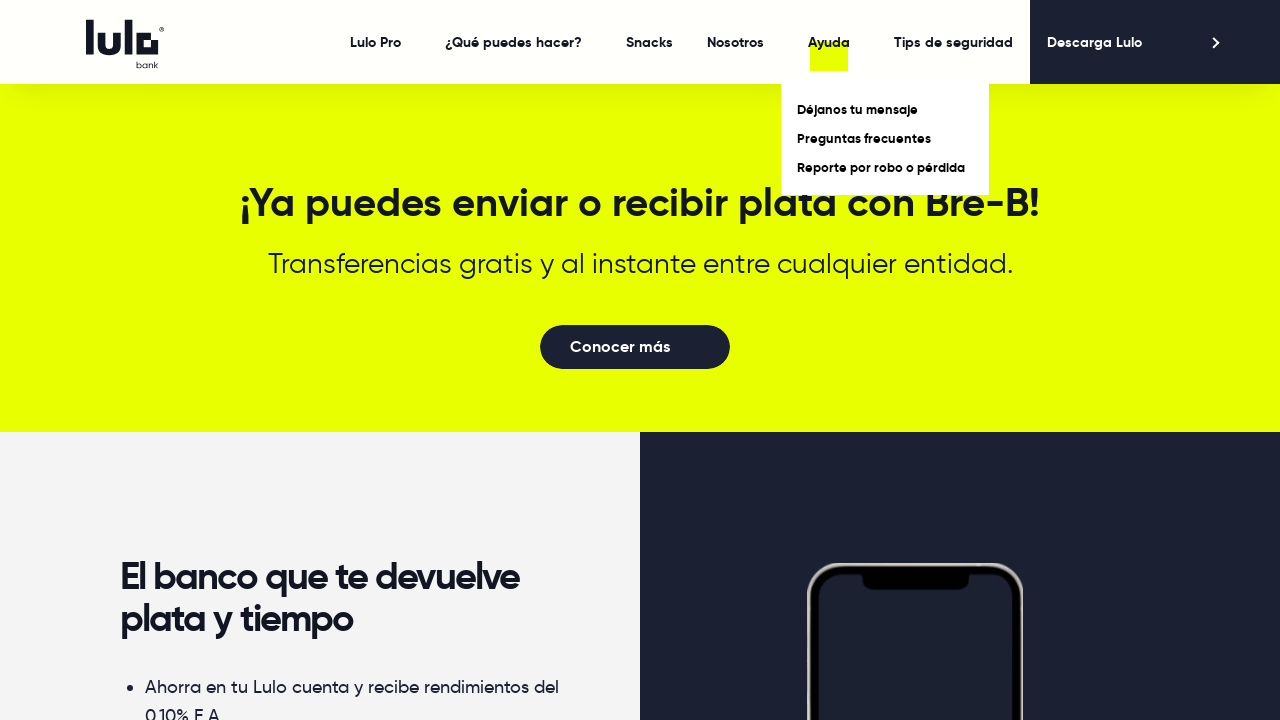

Ayuda submenu is visible again for link 3 of 3
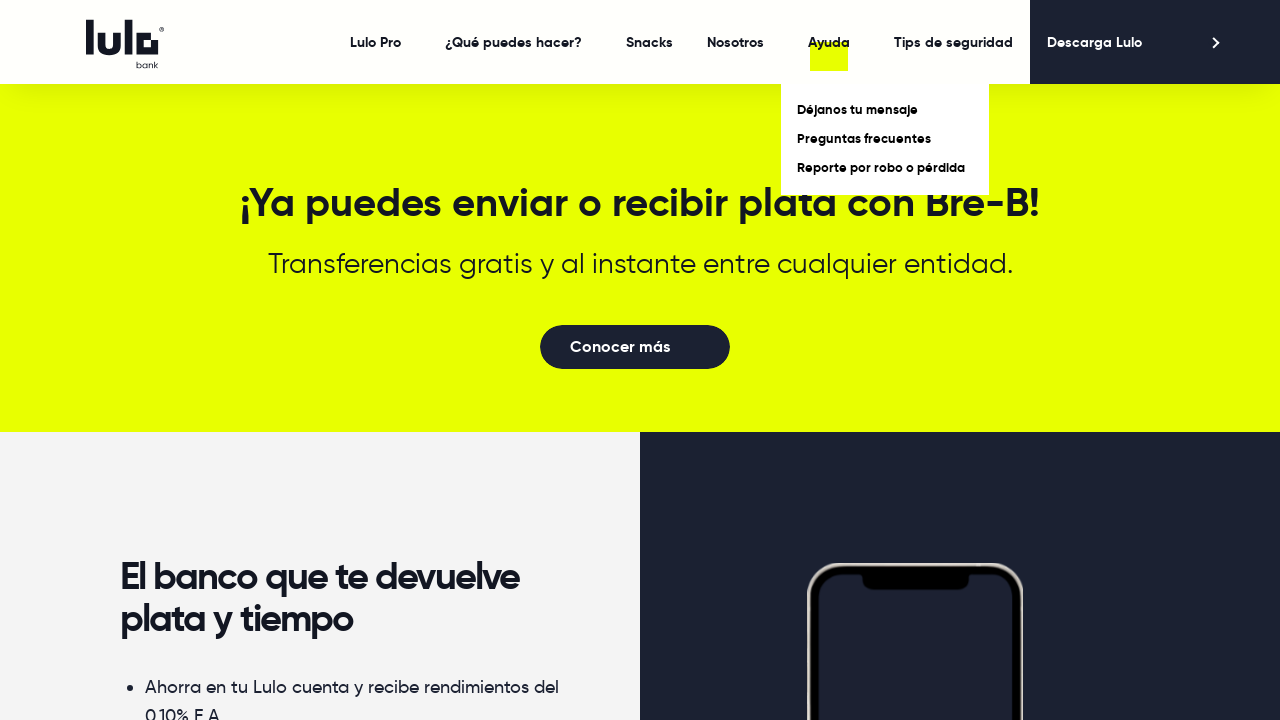

Clicked submenu link 3 of 3 at (885, 168) on li[data-route="/ayuda"] ul.navigation-sub-list a.navigation-sub-list-link >> nth
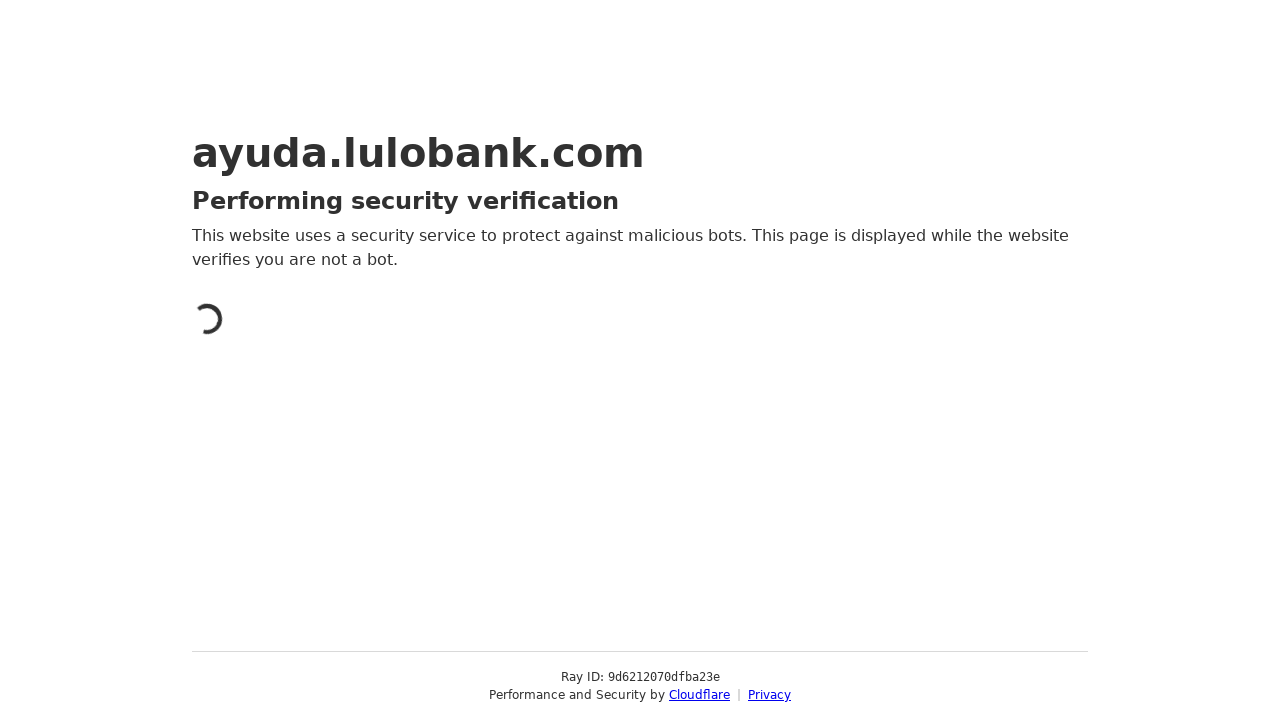

Page loaded after clicking submenu link 3 of 3
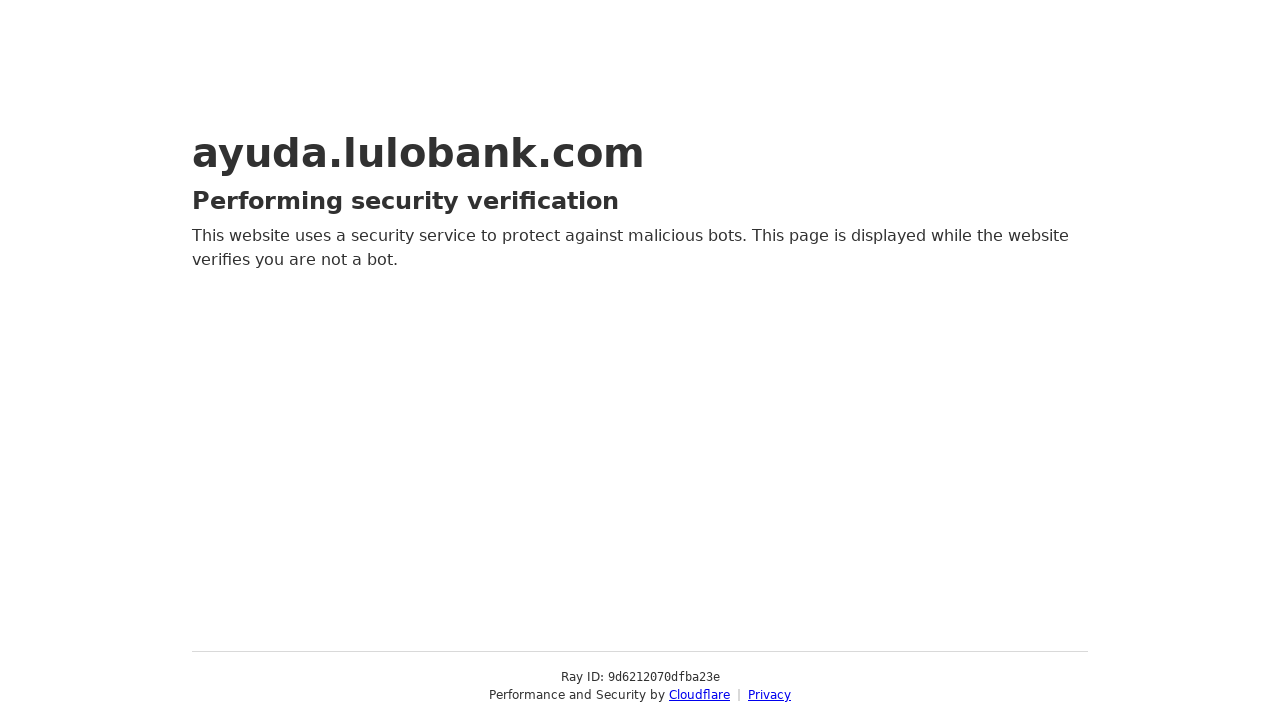

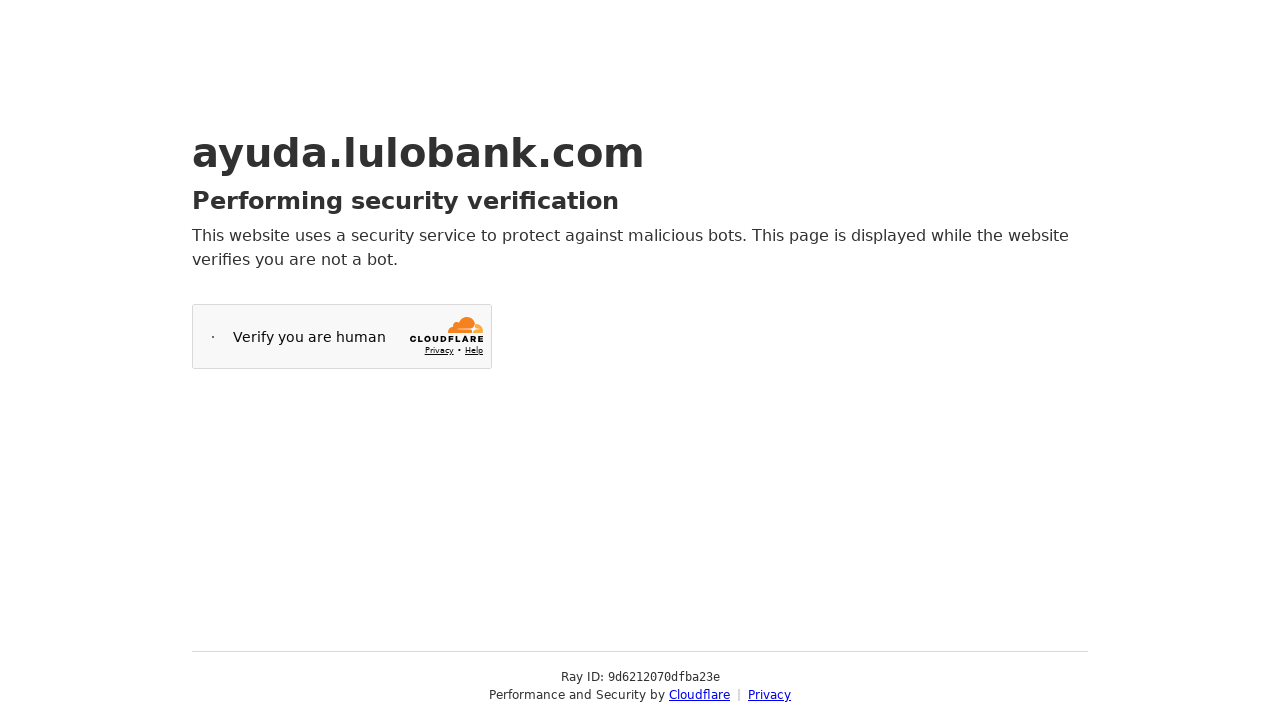